Tests that clicking Alerts menu link shows 4 "Click me" buttons

Starting URL: https://demoqa.com

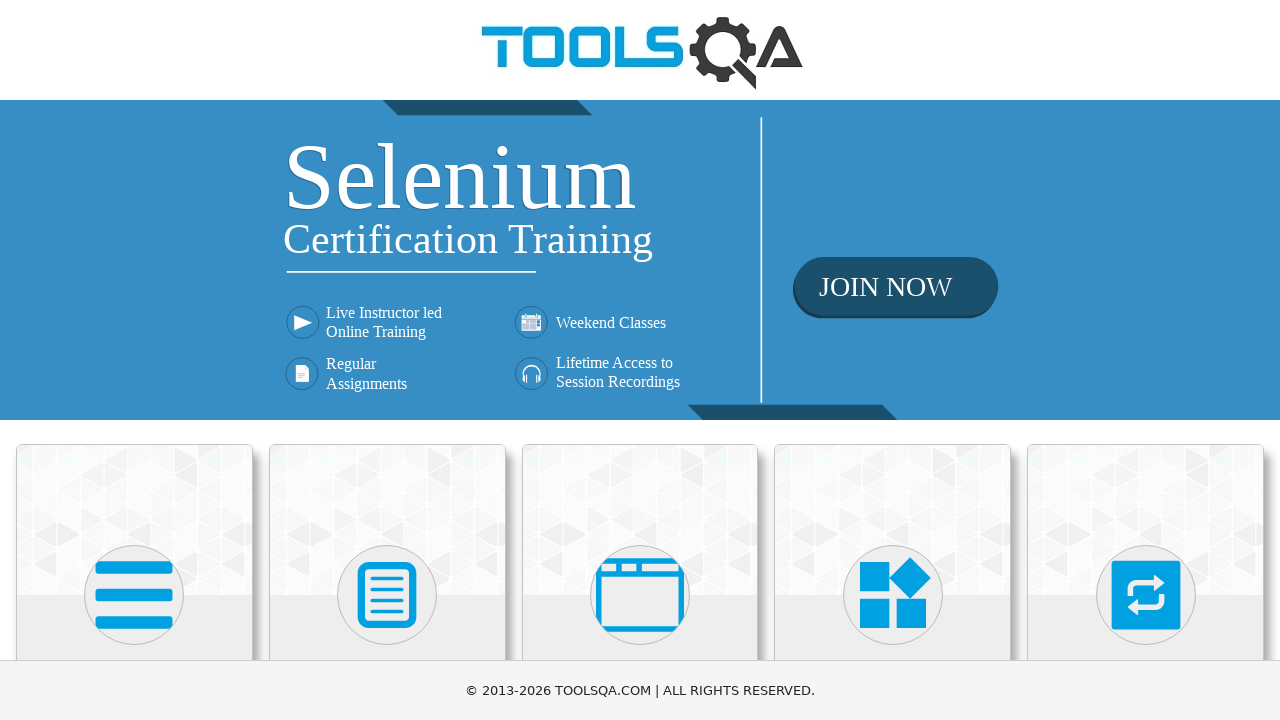

Navigated to https://demoqa.com
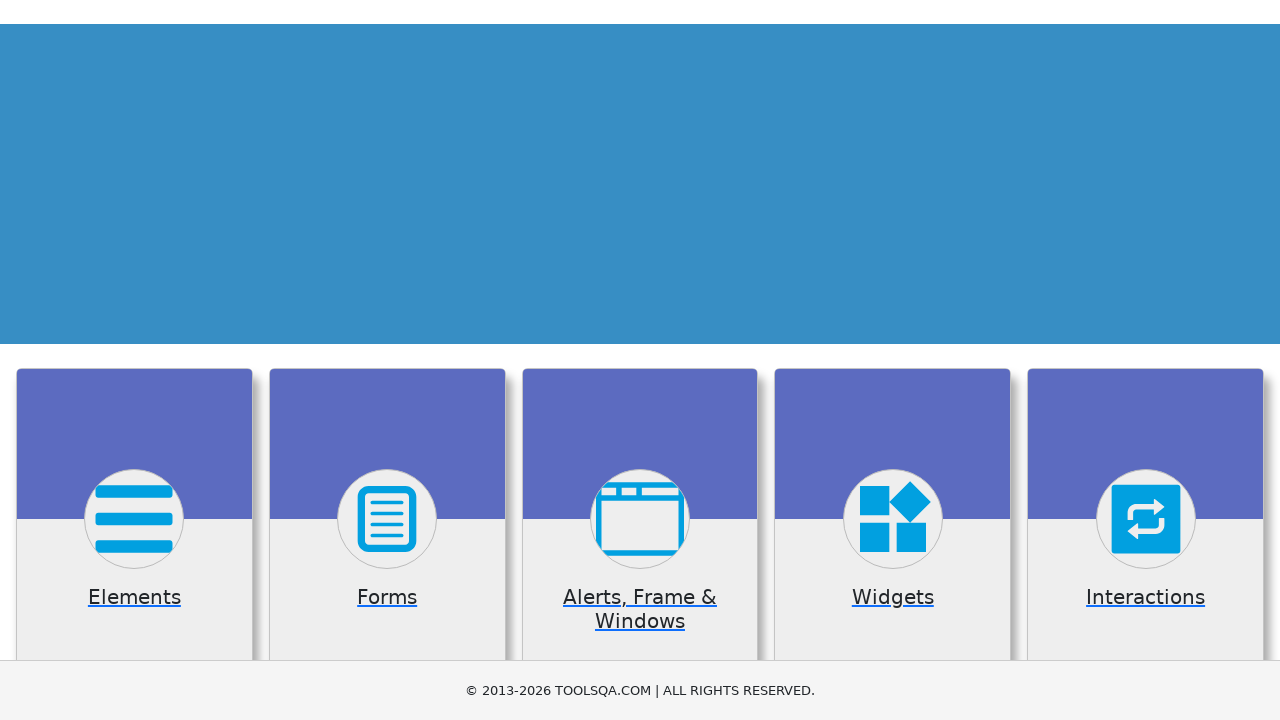

Clicked on Elements card at (134, 360) on text=Elements
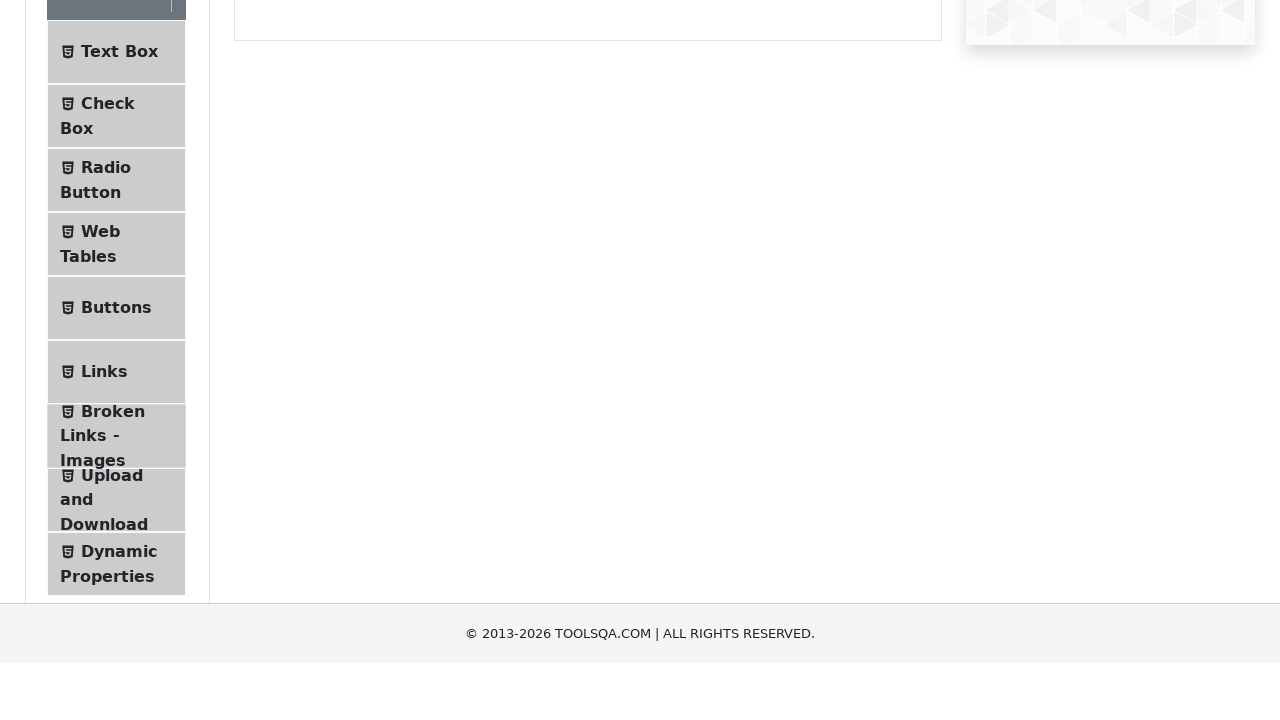

Clicked on Alerts, Frame & Windows menu at (107, 360) on text=Alerts, Frame & Windows
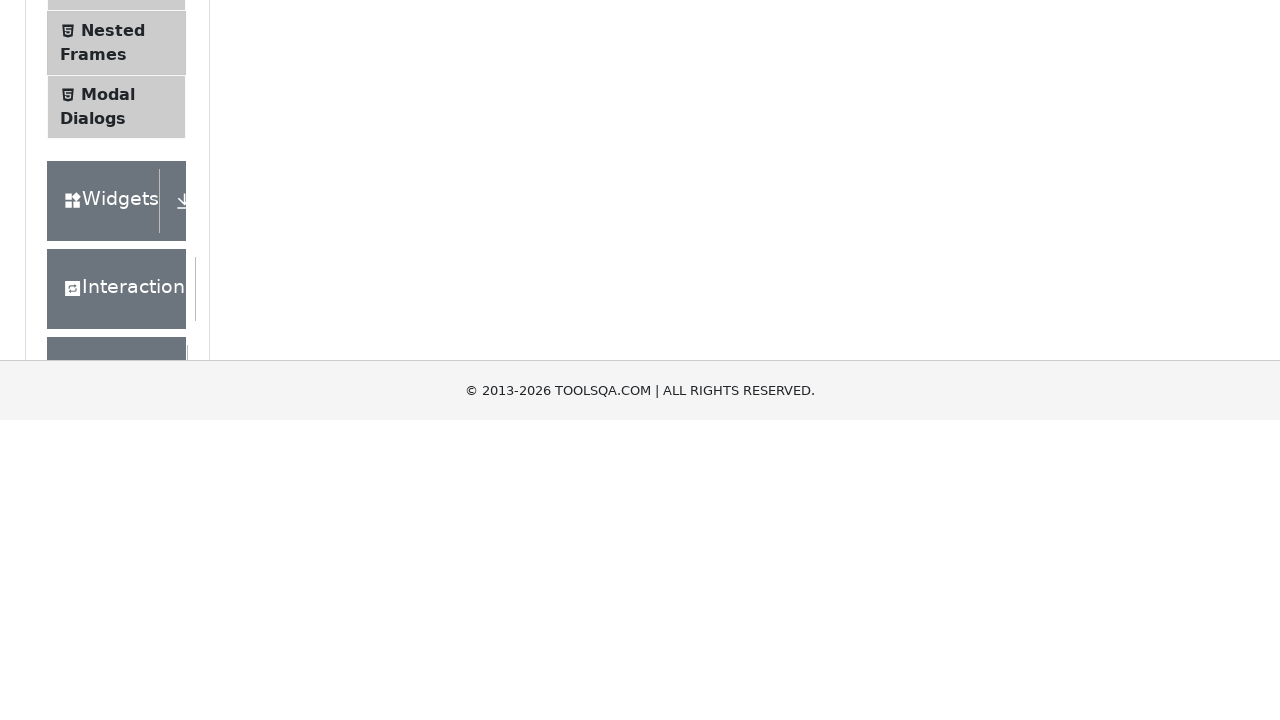

Clicked on Alerts menu link at (108, 215) on .menu-list >> text=Alerts
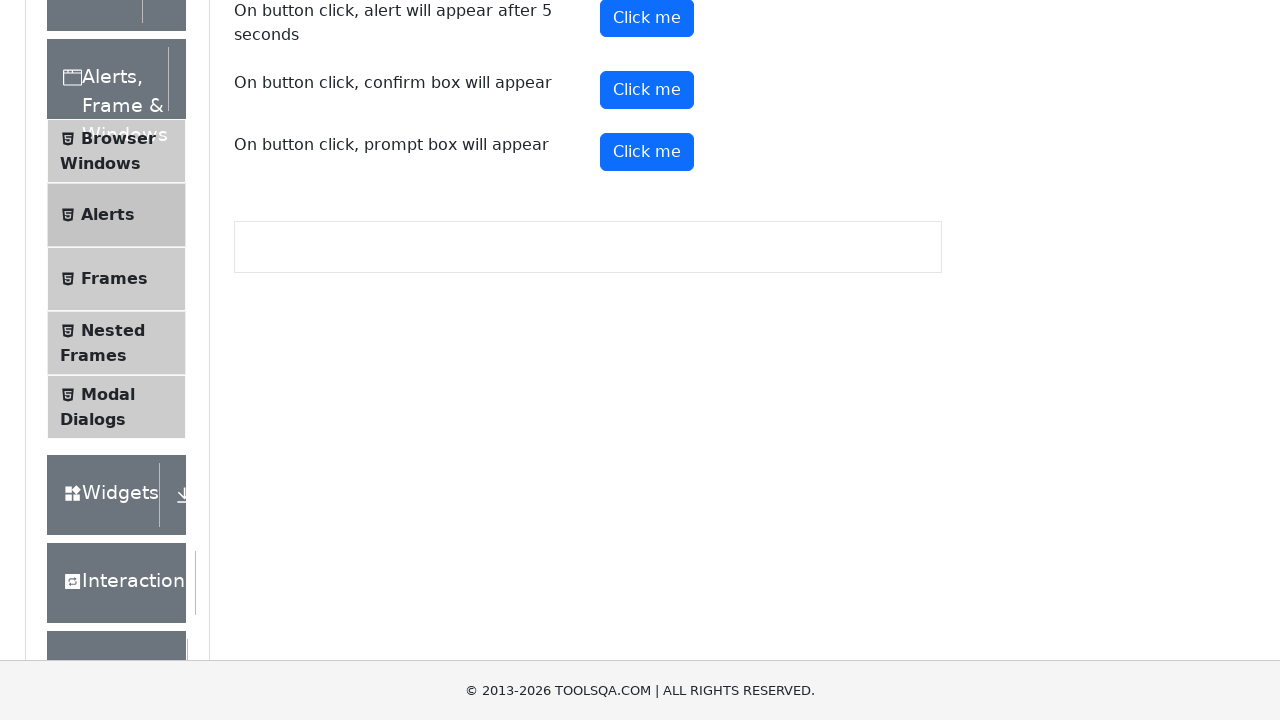

Alert button element loaded
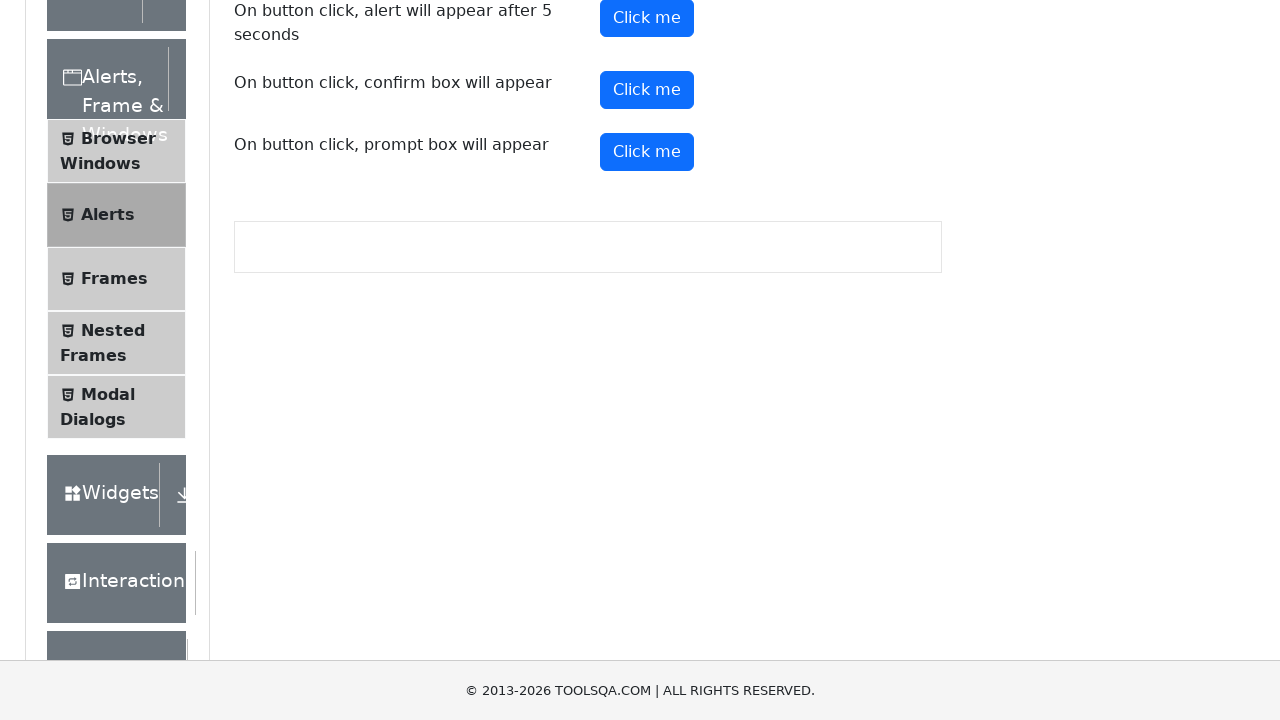

Located all 'Click me' buttons
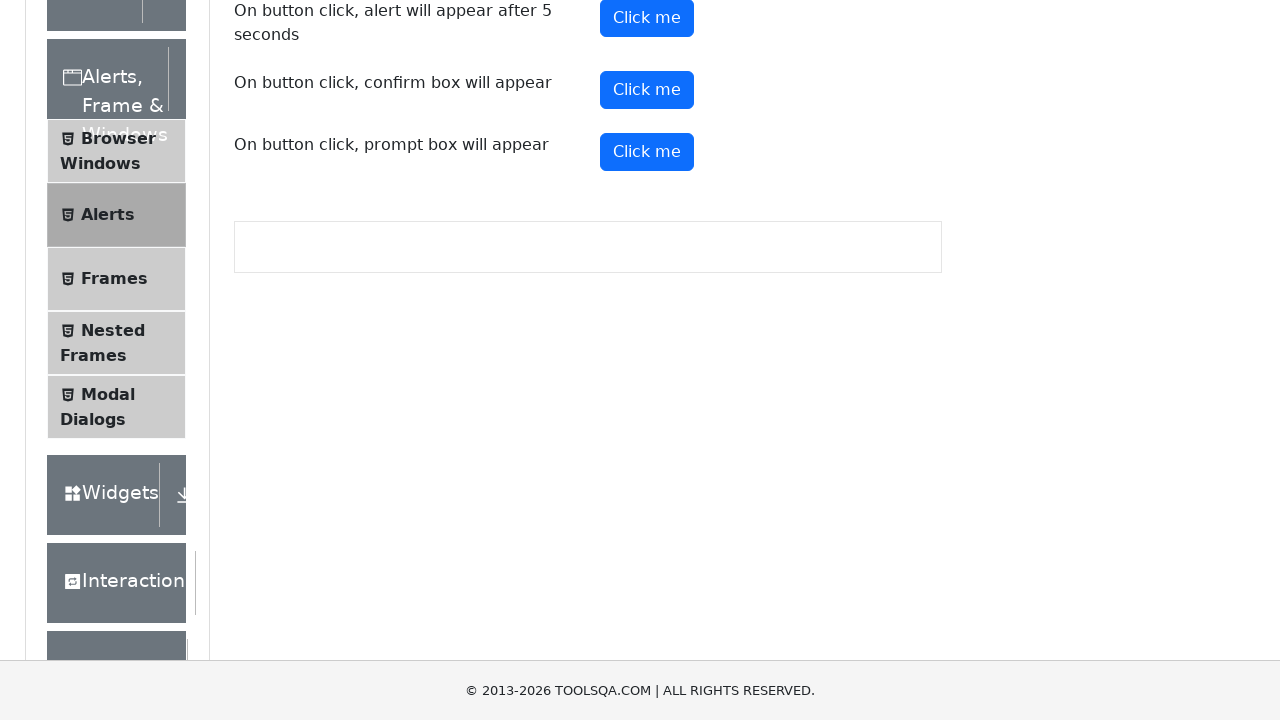

Verified that 4 'Click me' buttons are present
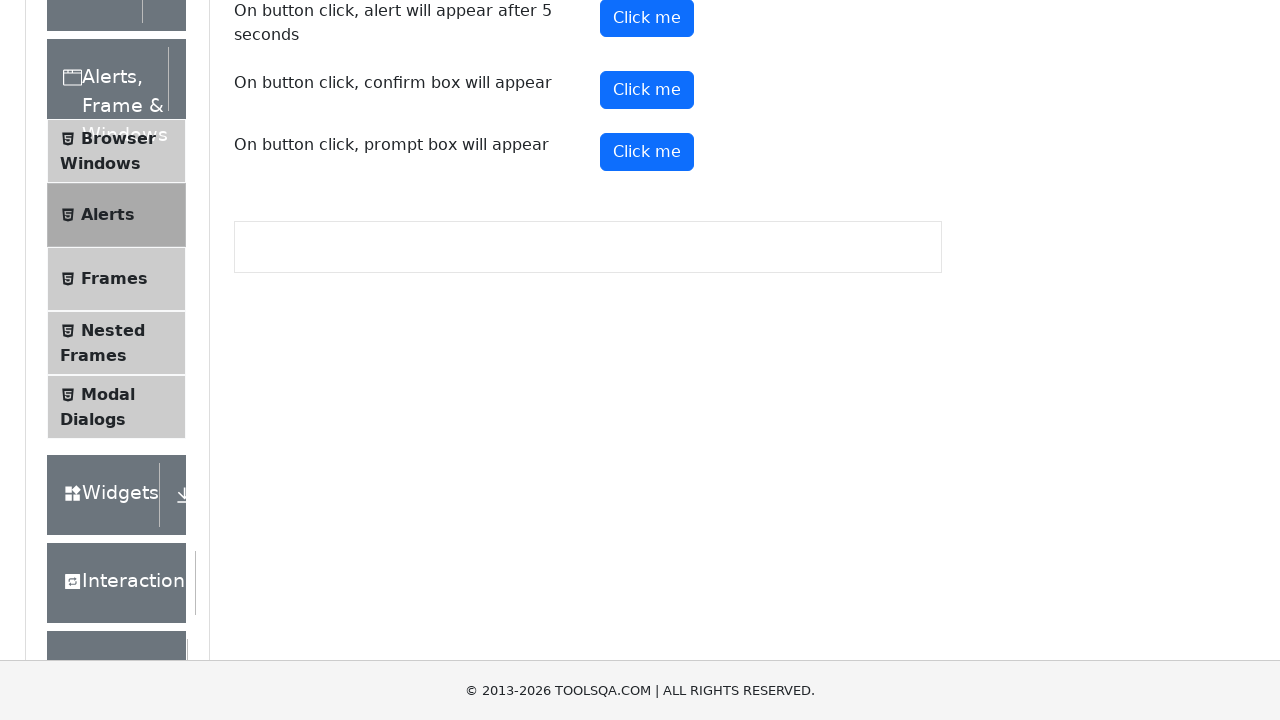

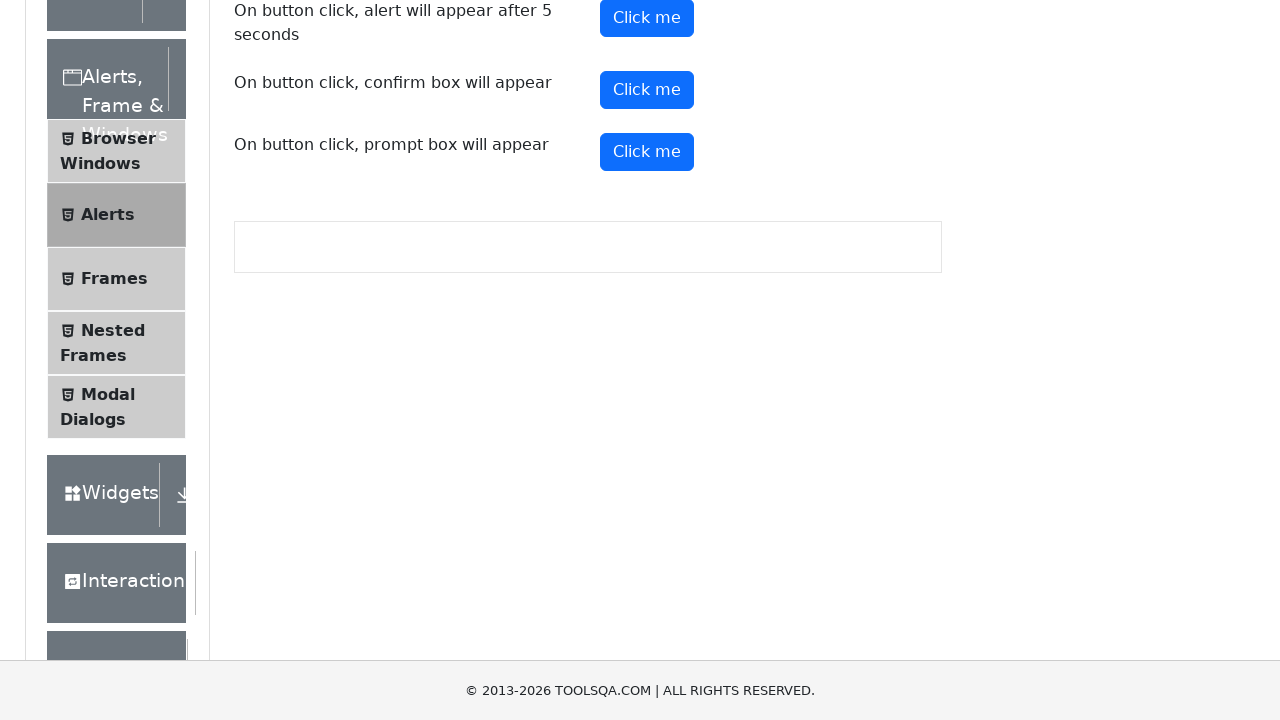